Navigates to W3Schools CSS table page and verifies table elements can be located using CSS selectors and XPath

Starting URL: https://www.w3schools.com/css/css_table.asp

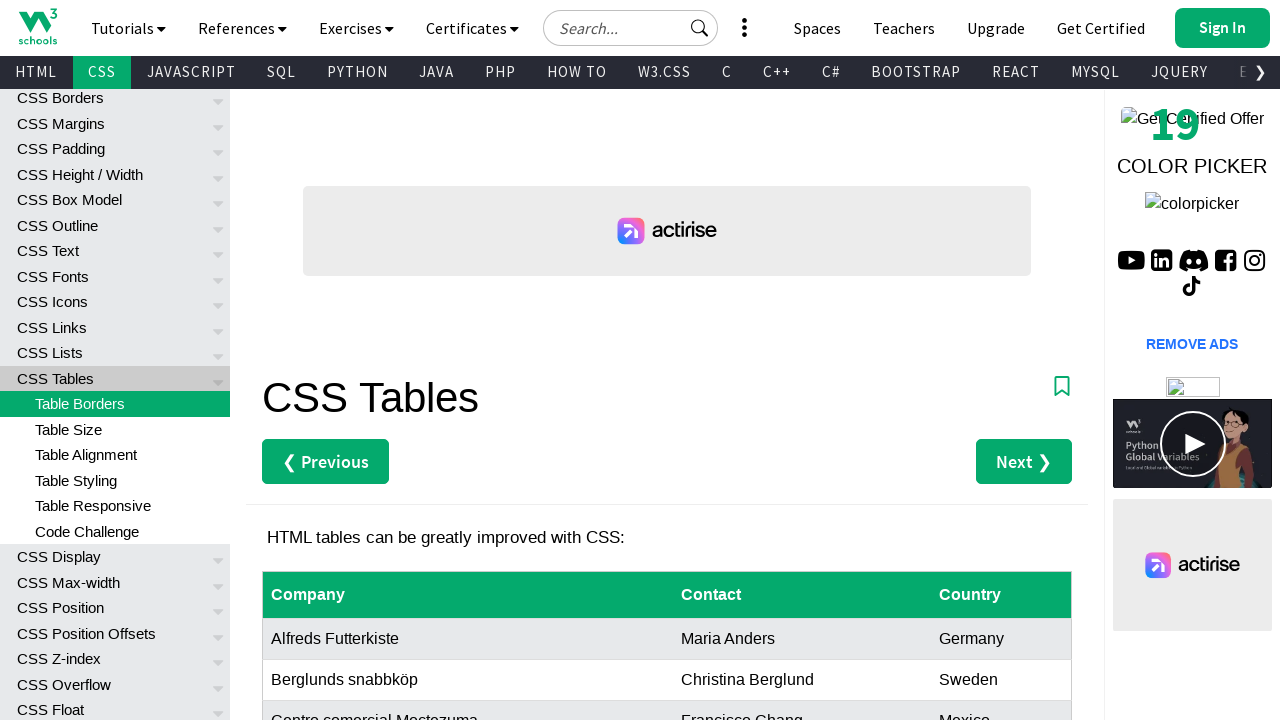

Navigated to W3Schools CSS table page
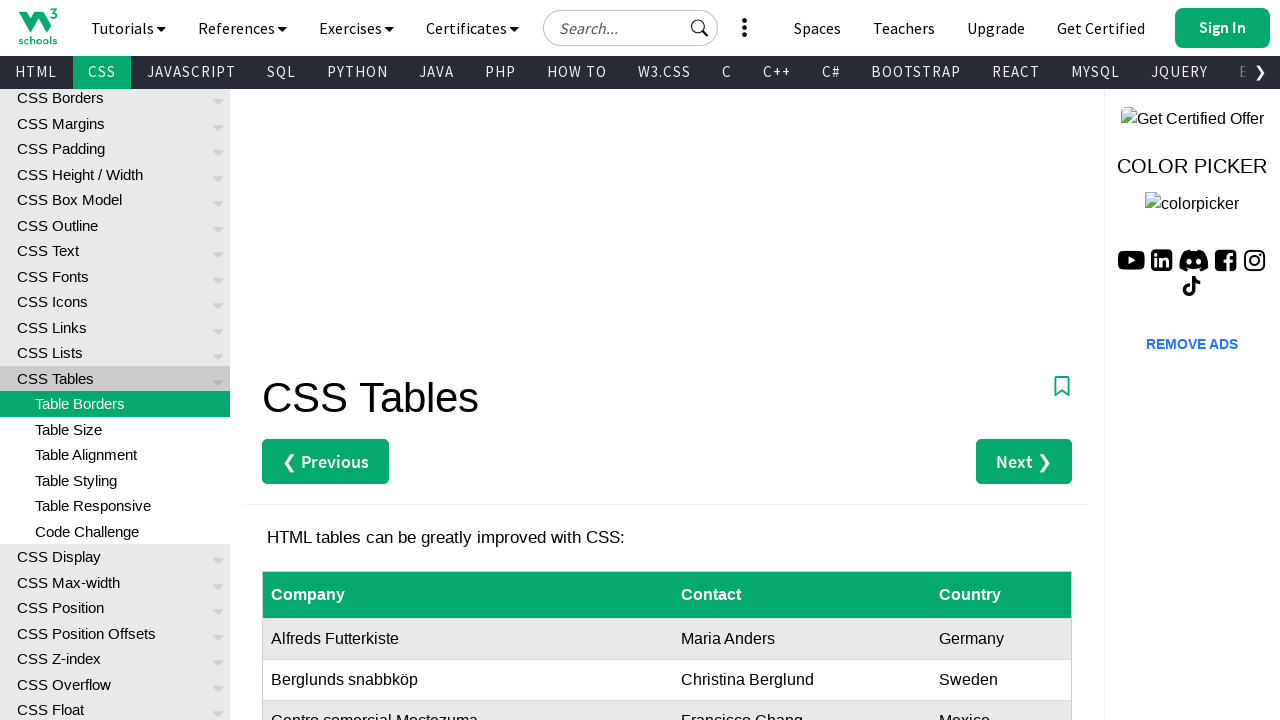

Table with id 'customers' loaded on the page
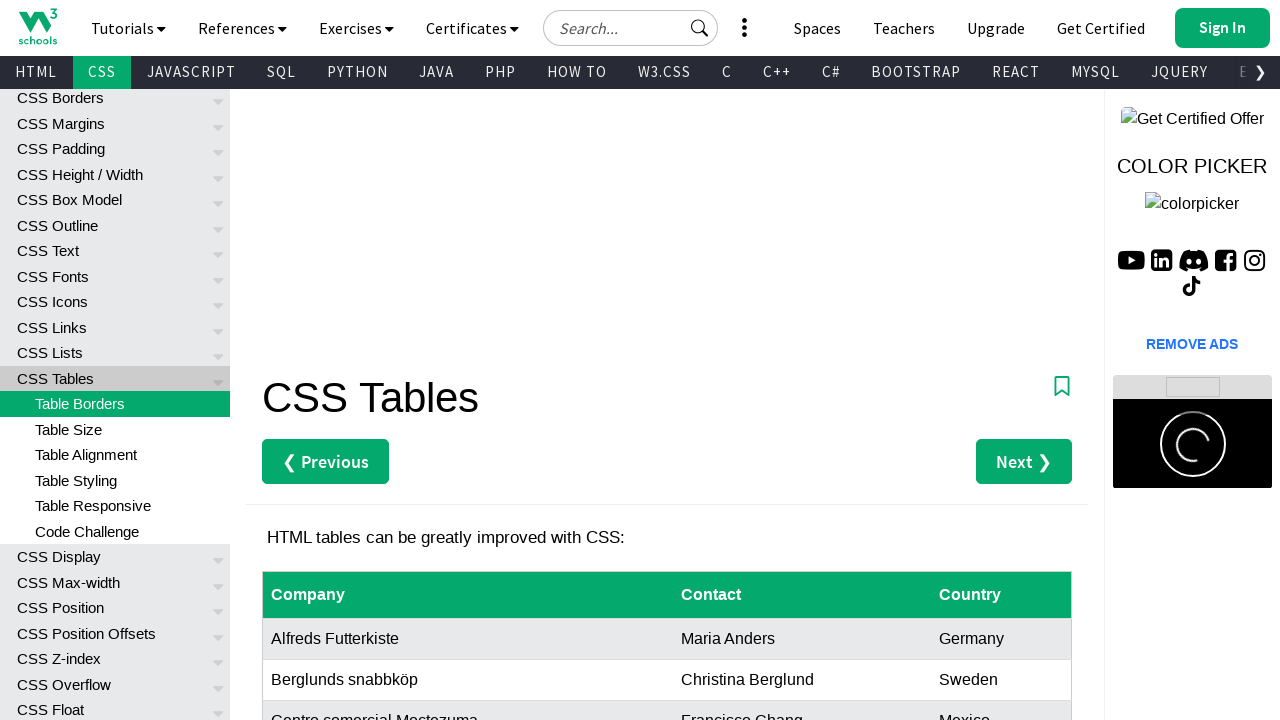

Located table cell containing 'Maria Anders' text
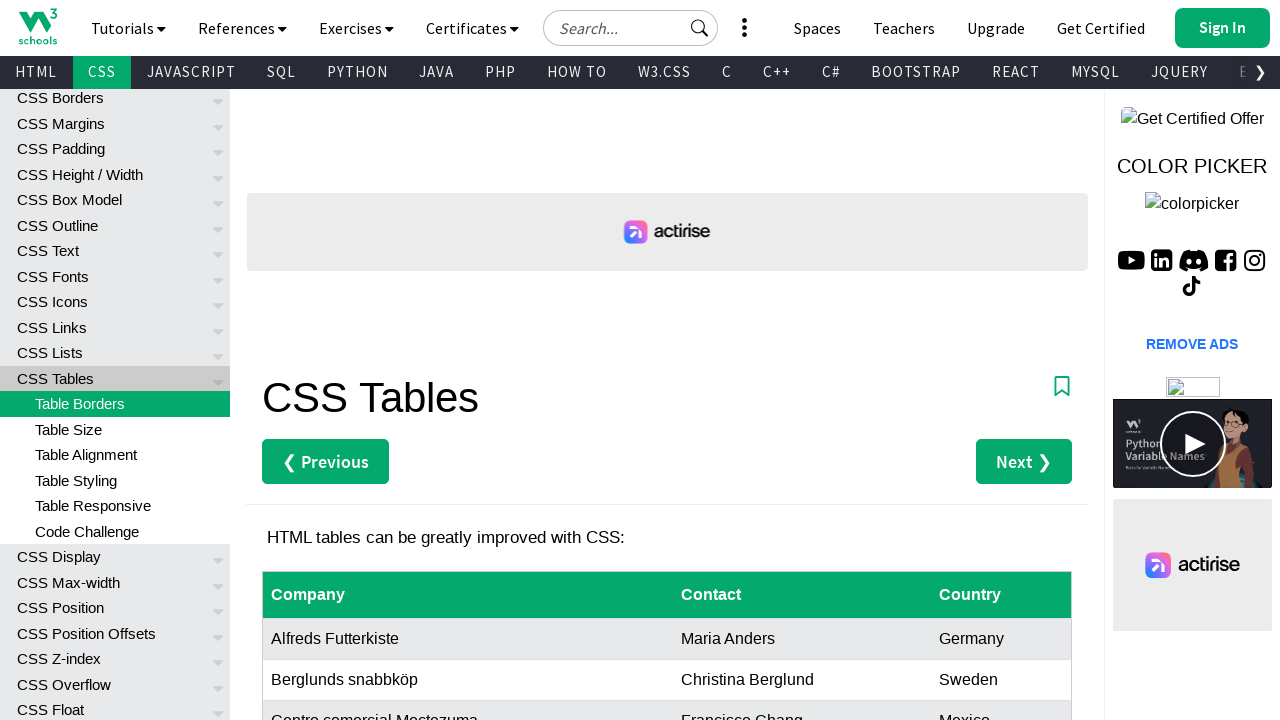

Located second row, second column cell using CSS selector
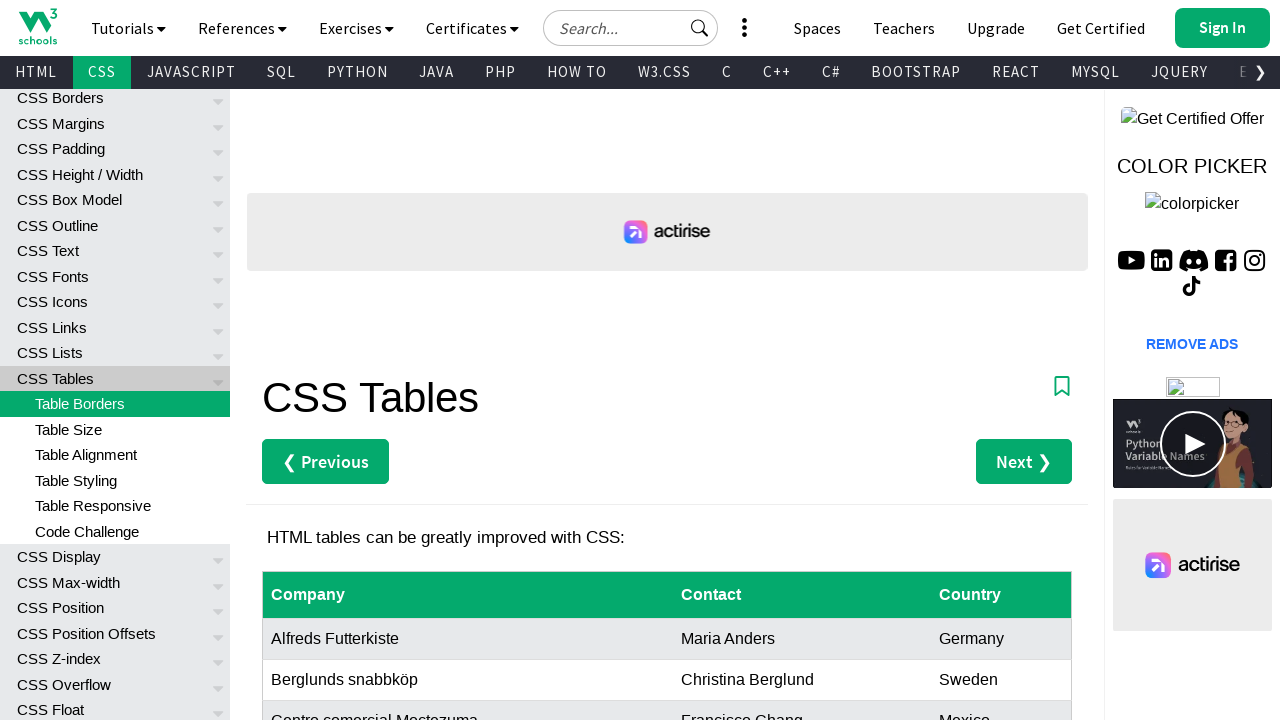

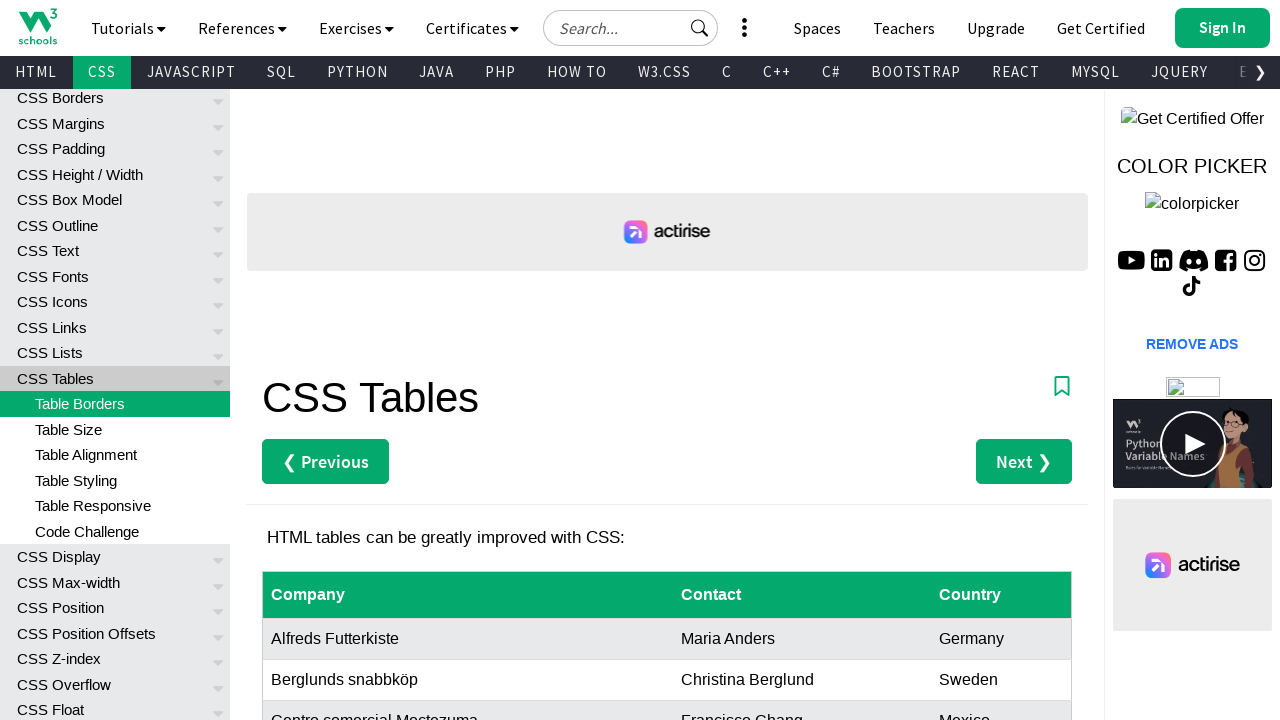